Tests implicit wait functionality by attempting to find and fill a city input field

Starting URL: https://automationbysqatools.blogspot.com/2021/05/dummy-website.html

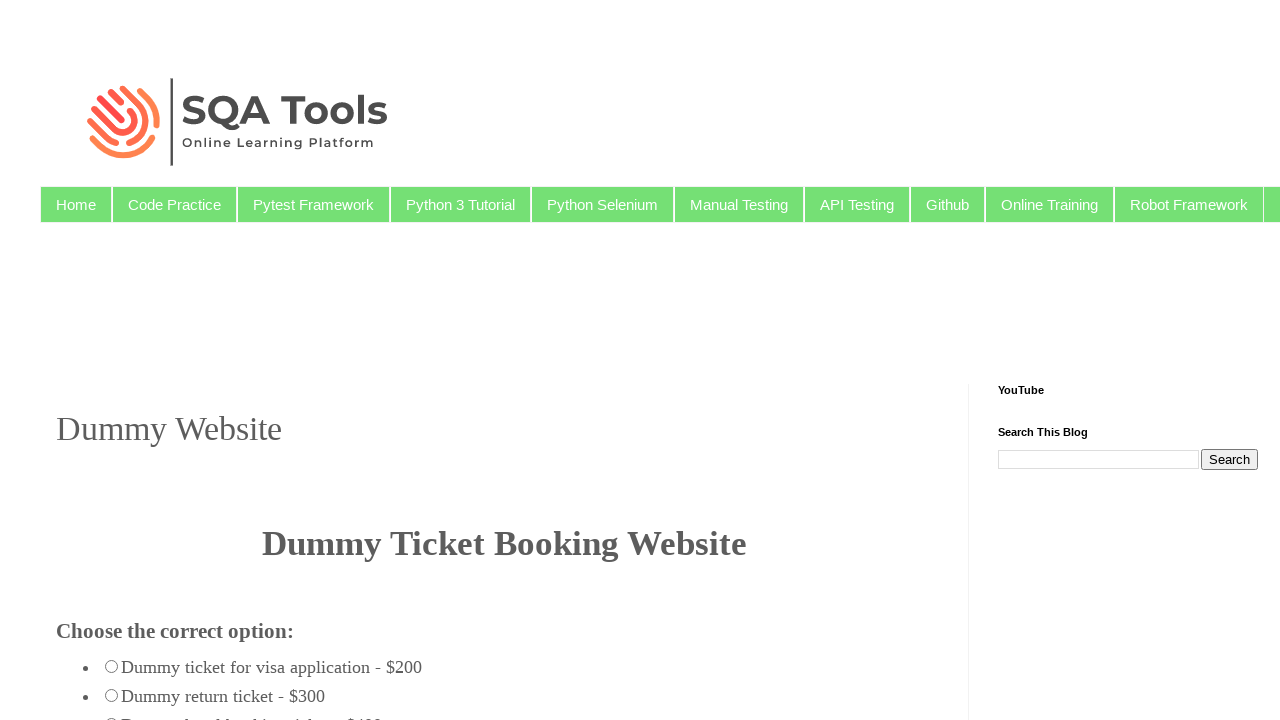

Filled 'fromcity' input field with 'Mumbai' on //input[@id='fromcity']
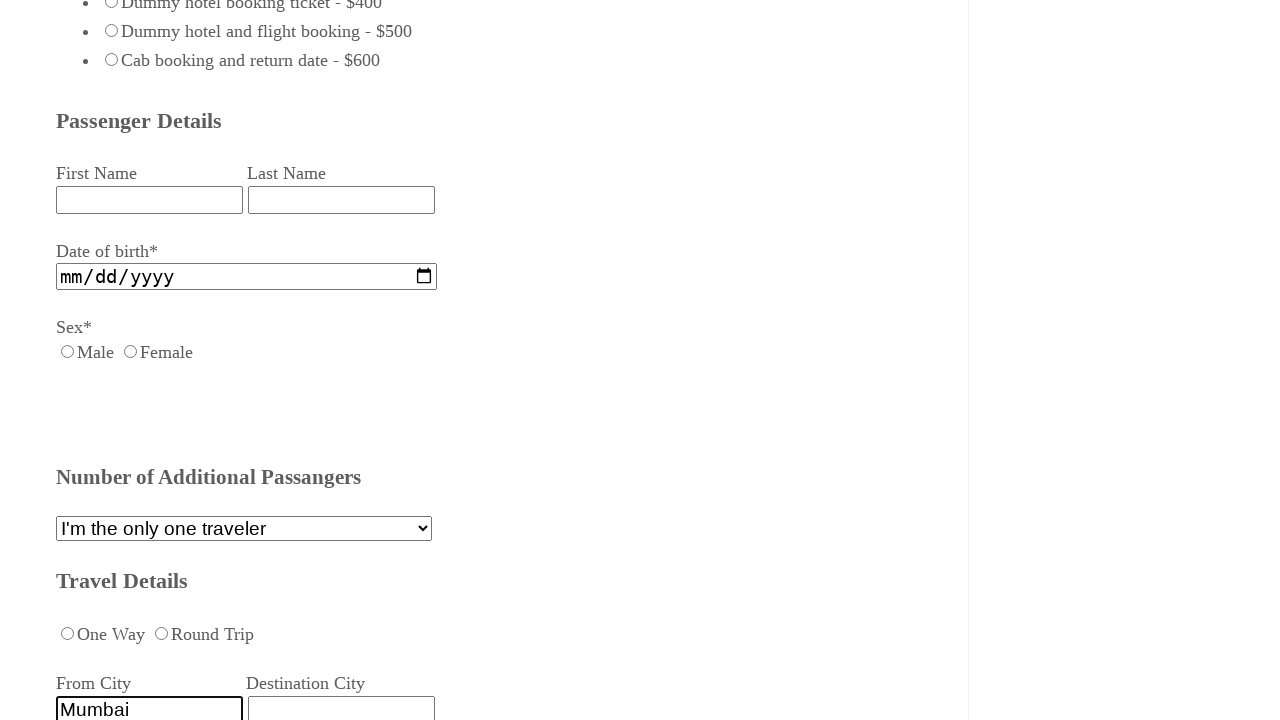

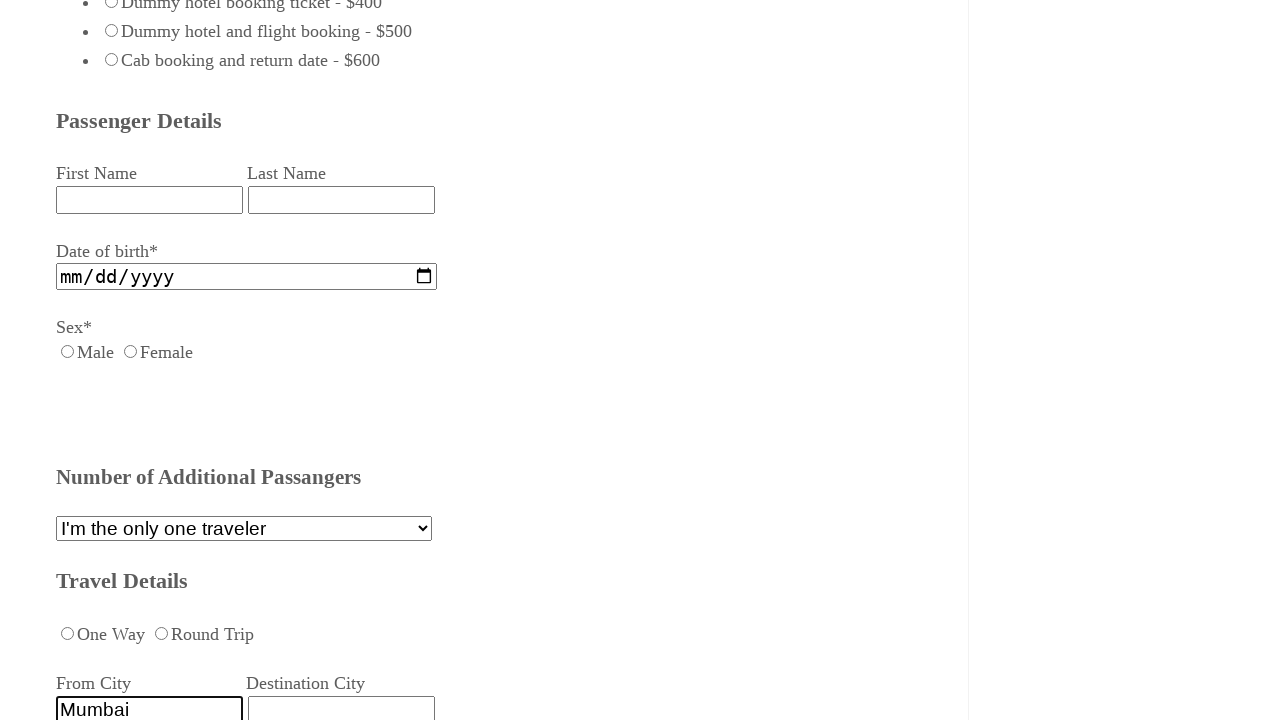